Tests JavaScript alert handling by triggering confirm dialogs and accepting/dismissing them

Starting URL: https://v1.training-support.net/selenium/javascript-alerts

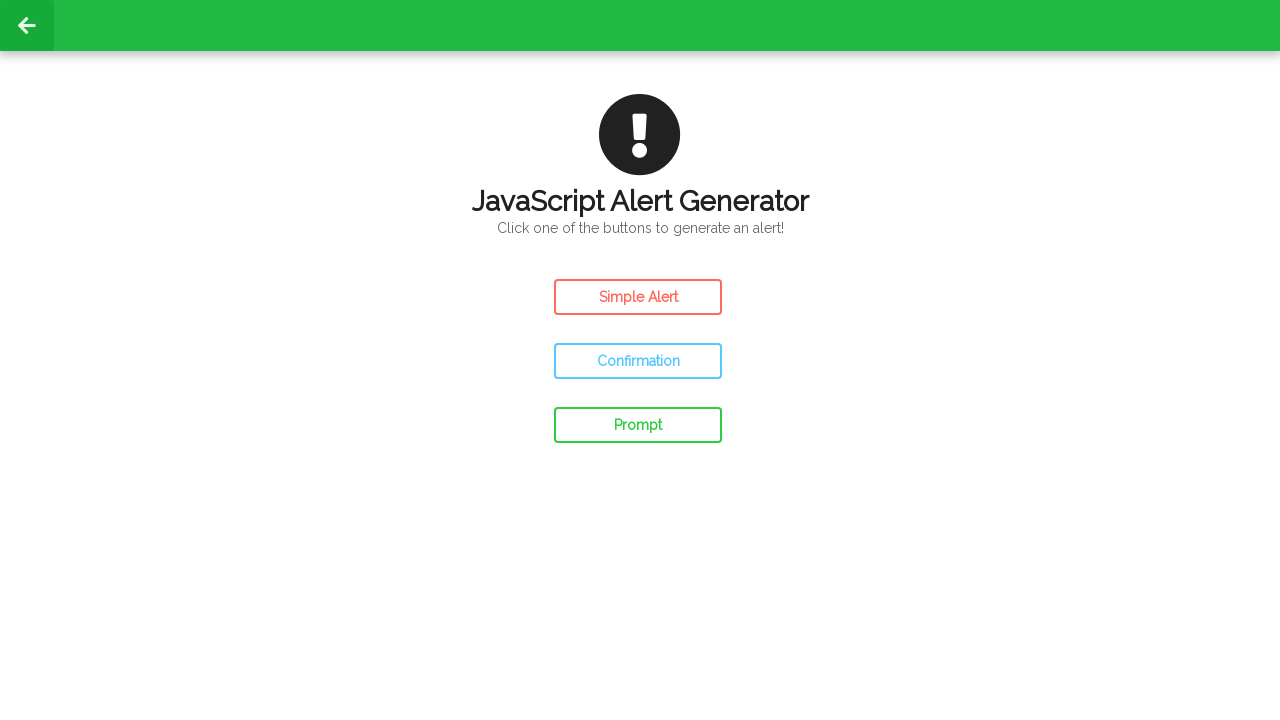

Clicked confirm button to trigger first alert at (638, 361) on #confirm
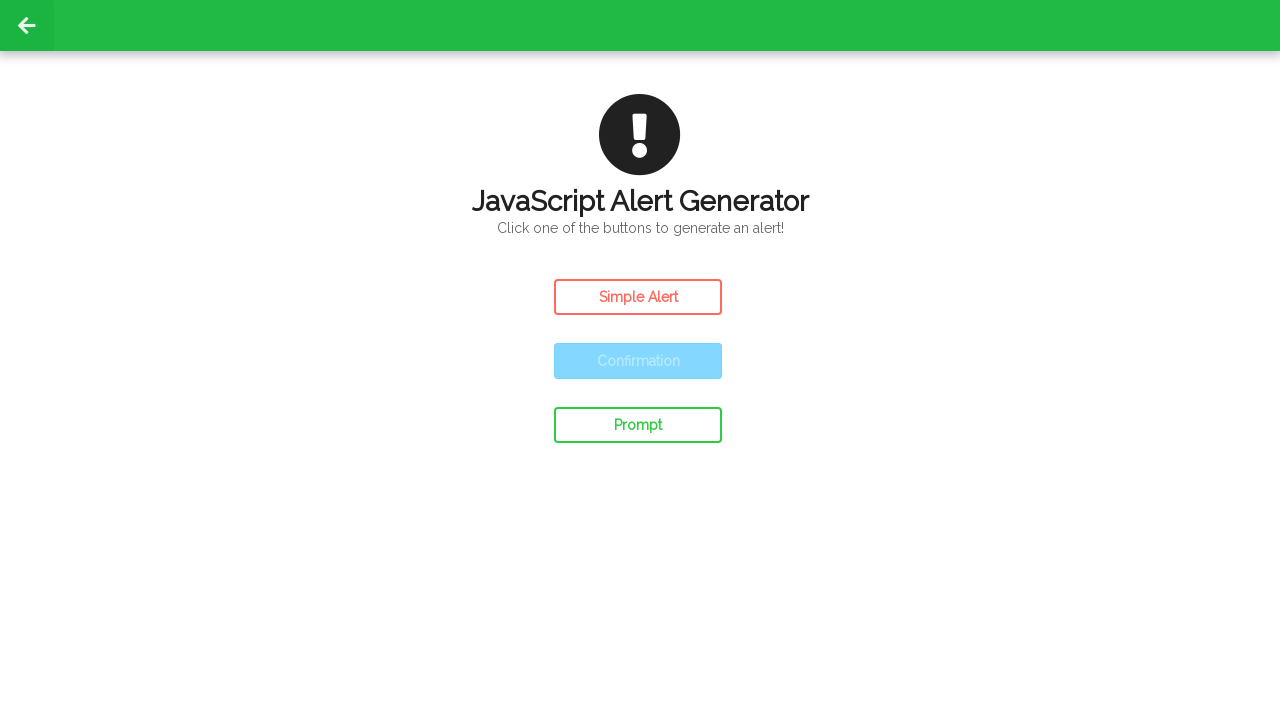

Set up dialog handler to accept first confirm dialog
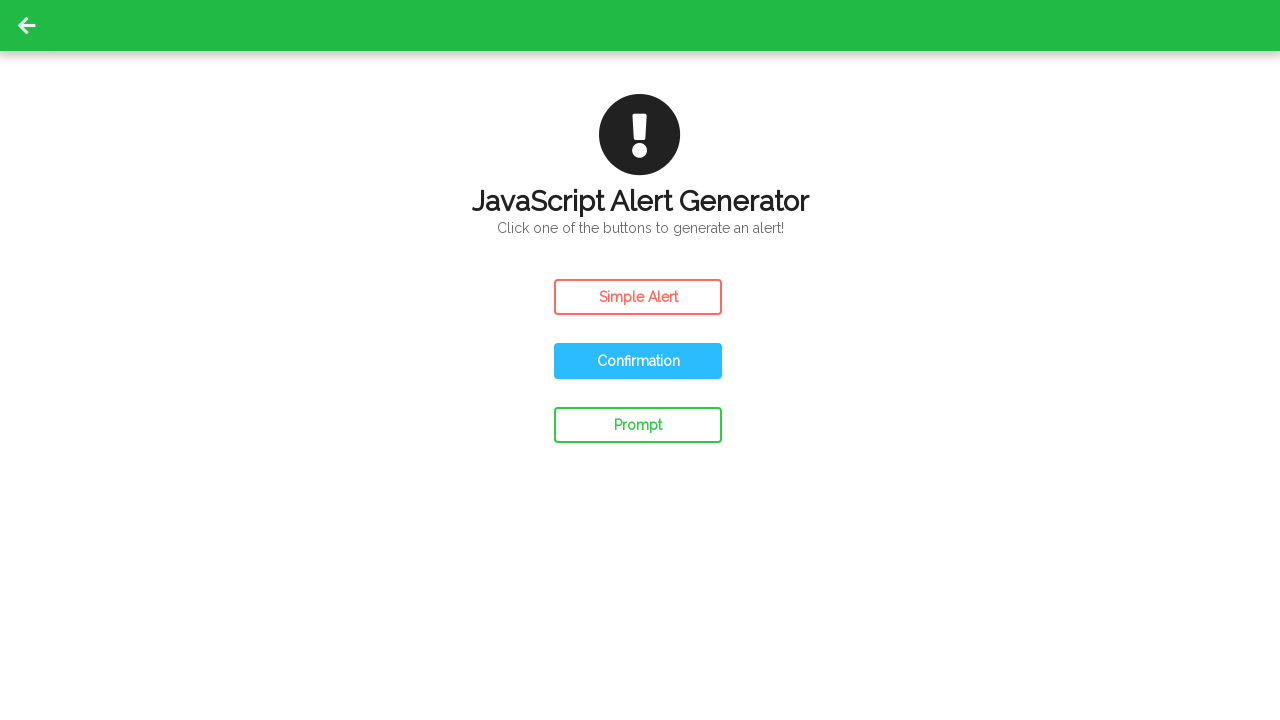

Waited 500ms for first dialog to be handled
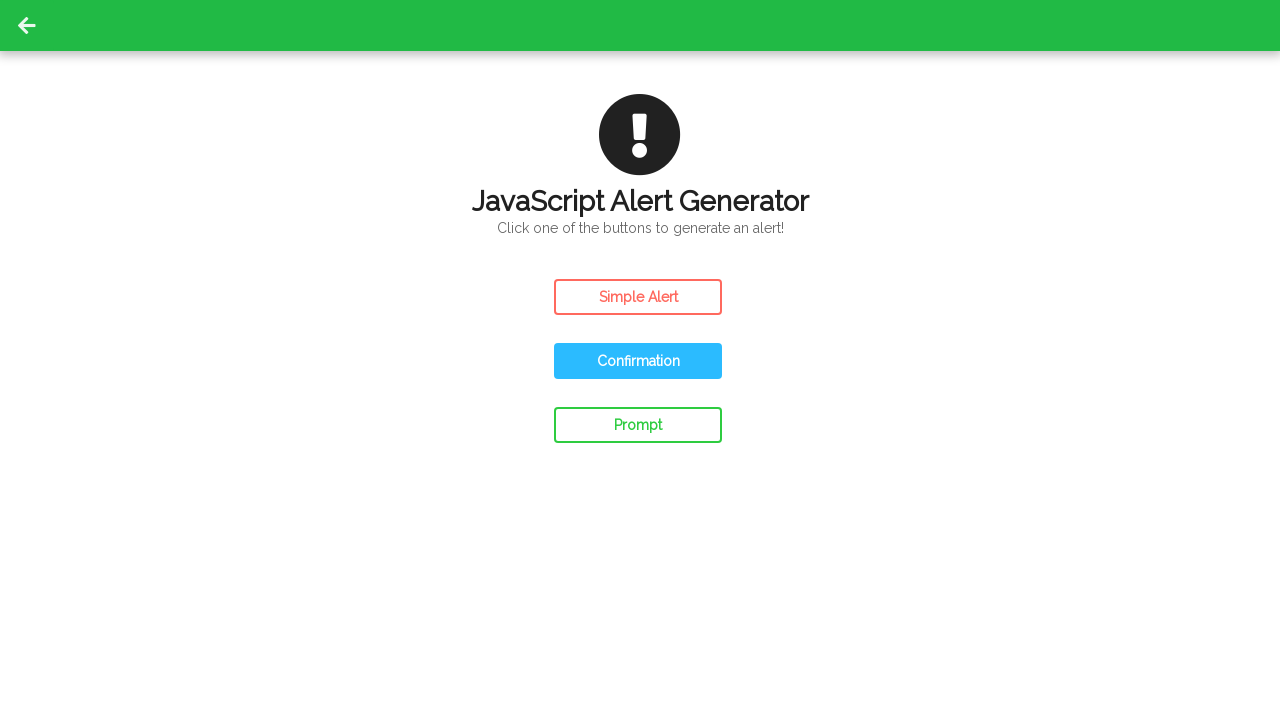

Clicked confirm button again to trigger second alert at (638, 361) on #confirm
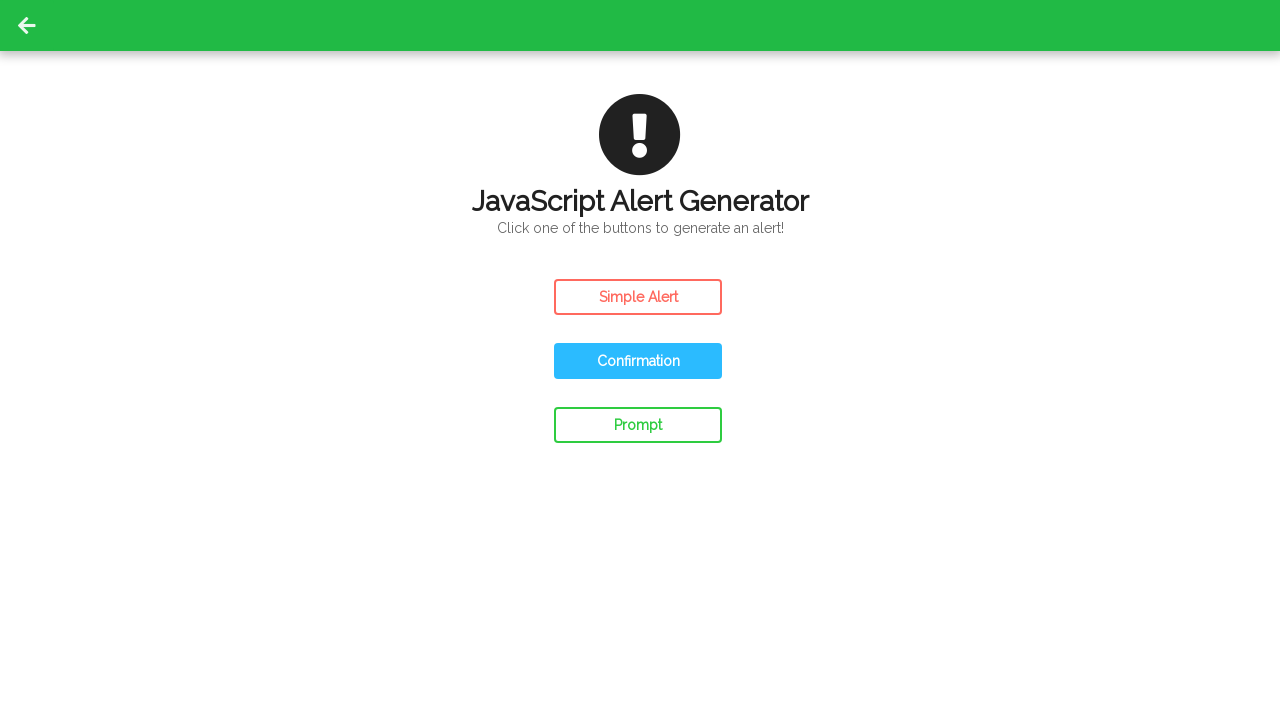

Set up dialog handler to dismiss second confirm dialog
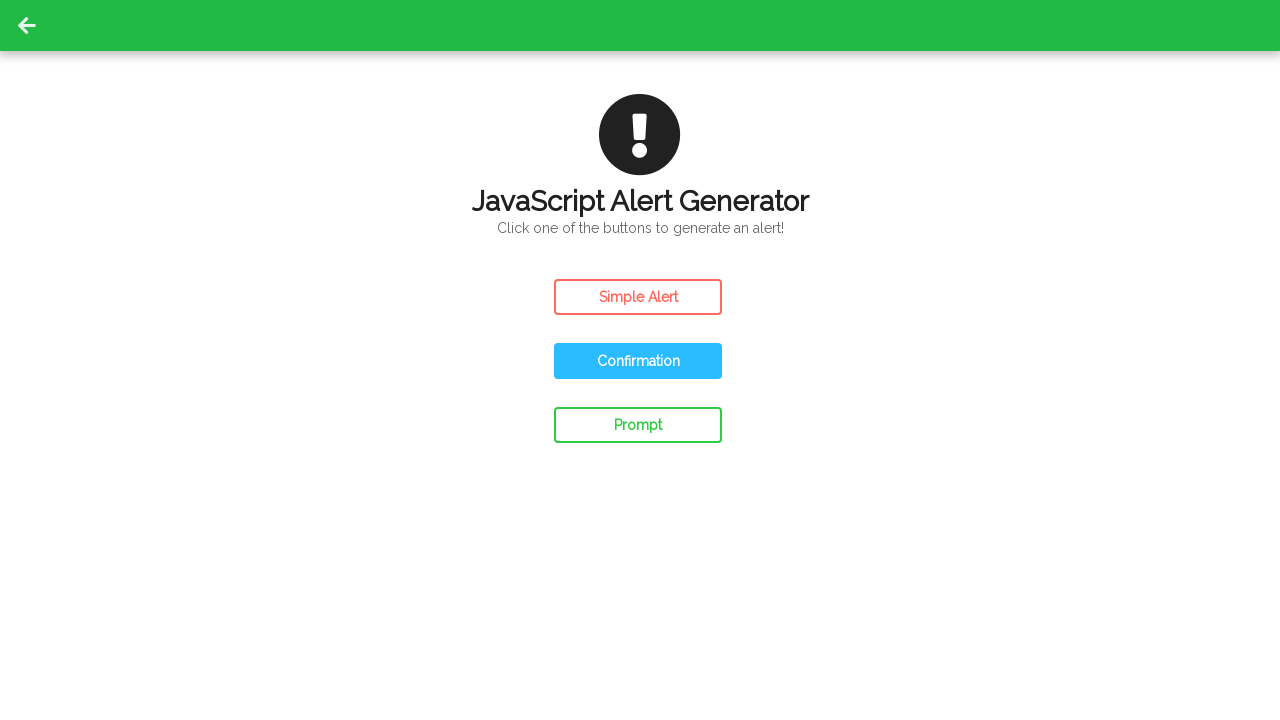

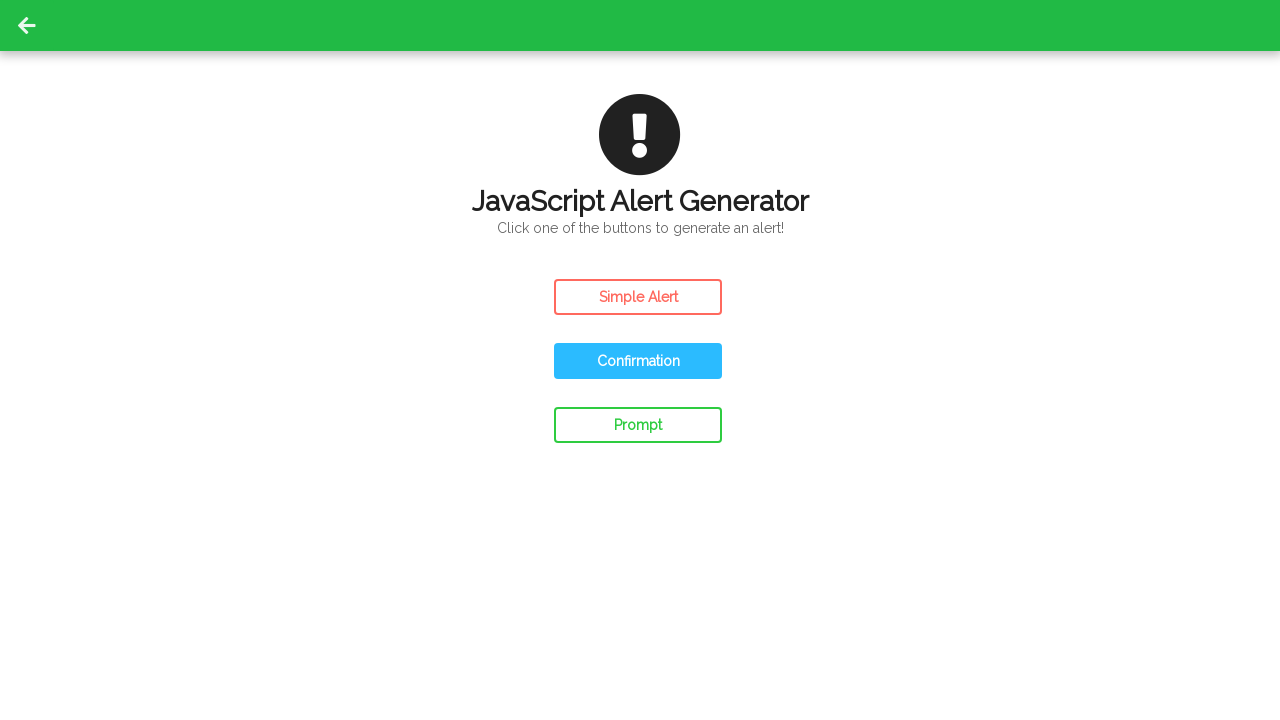